Tests JavaScript confirm dialog by clicking the confirm button, dismissing it, and verifying the result doesn't contain "successfuly"

Starting URL: https://testcenter.techproeducation.com/index.php?page=javascript-alerts

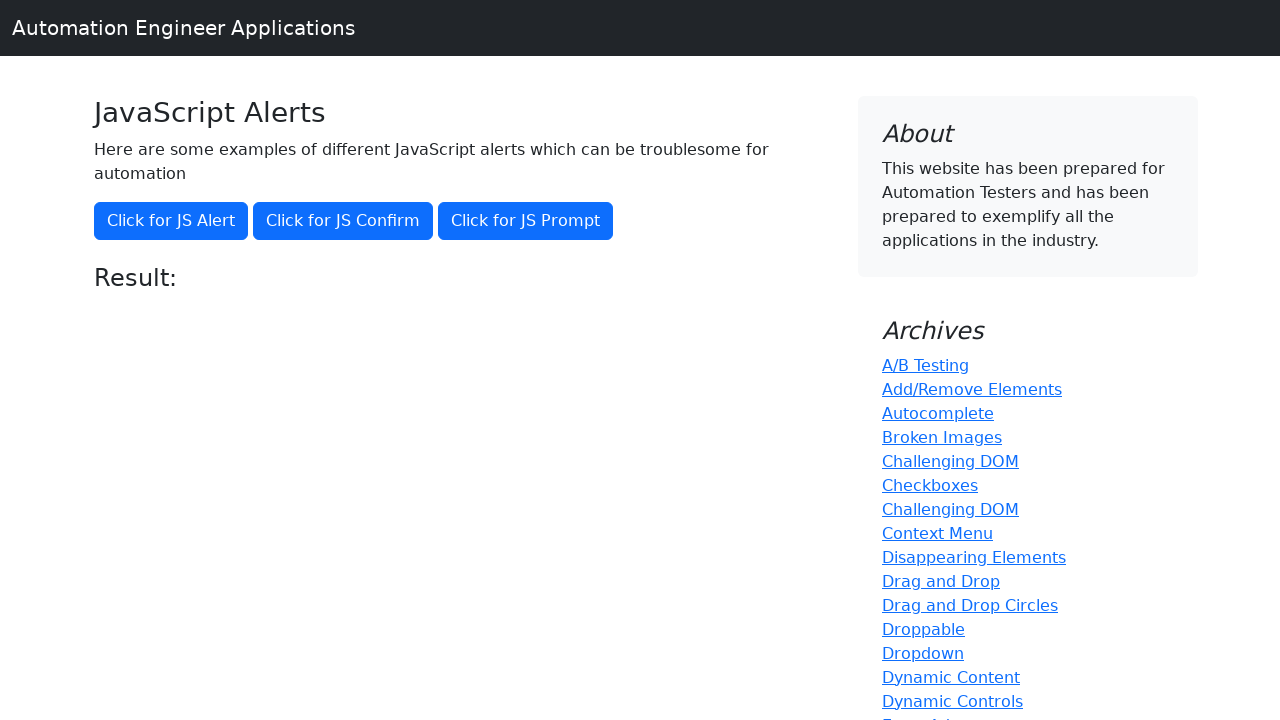

Clicked button to trigger JavaScript confirm dialog at (343, 221) on button[onclick='jsConfirm()']
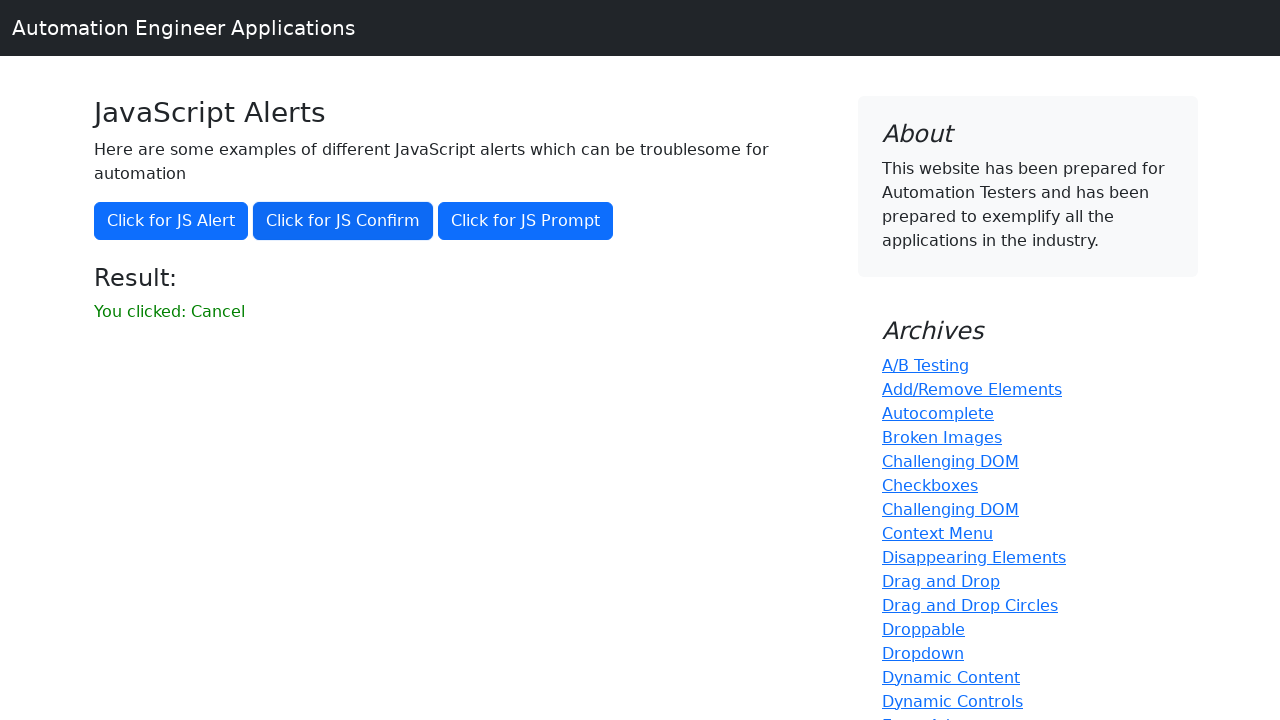

Set up dialog handler to dismiss alerts
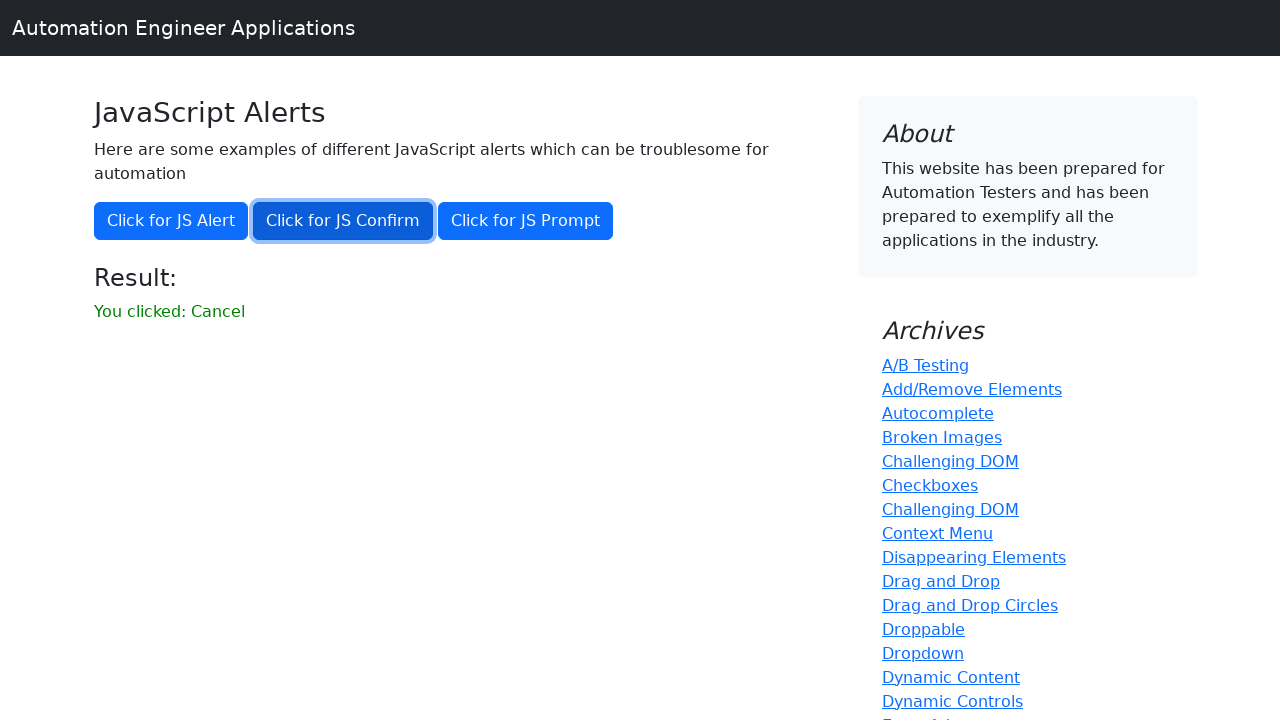

Clicked button to trigger confirm dialog again at (343, 221) on button[onclick='jsConfirm()']
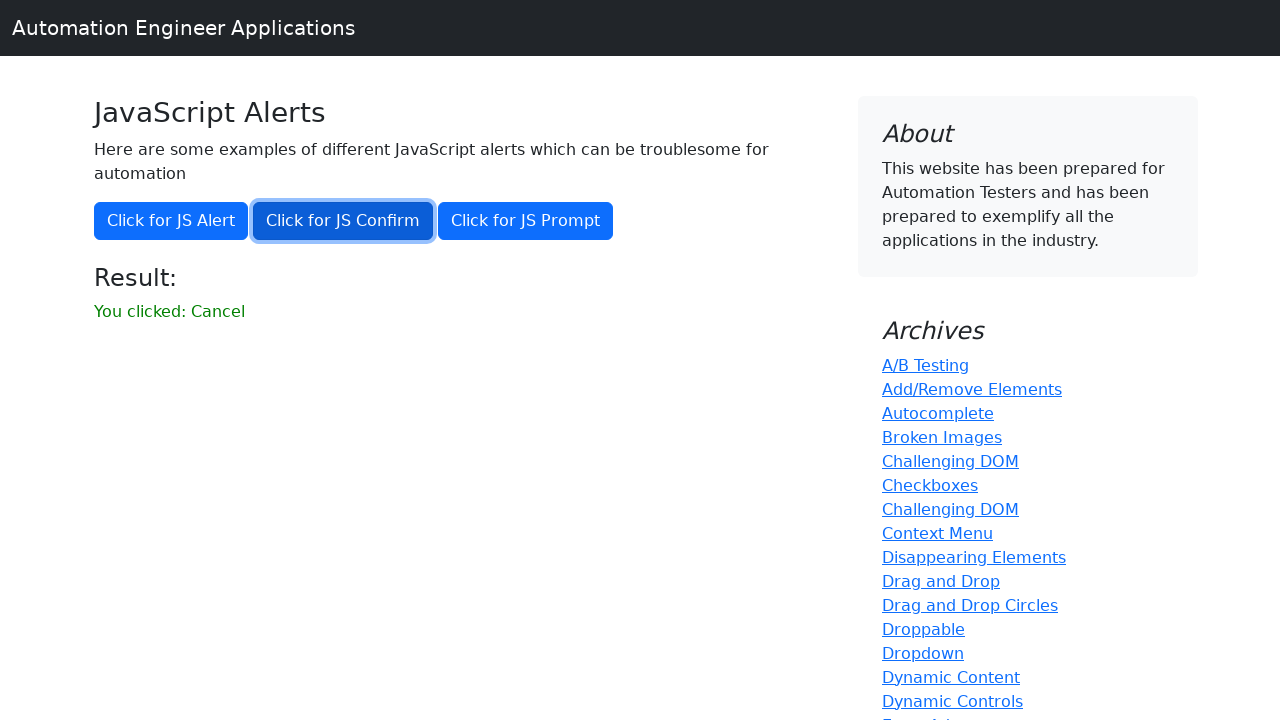

Retrieved result text from page
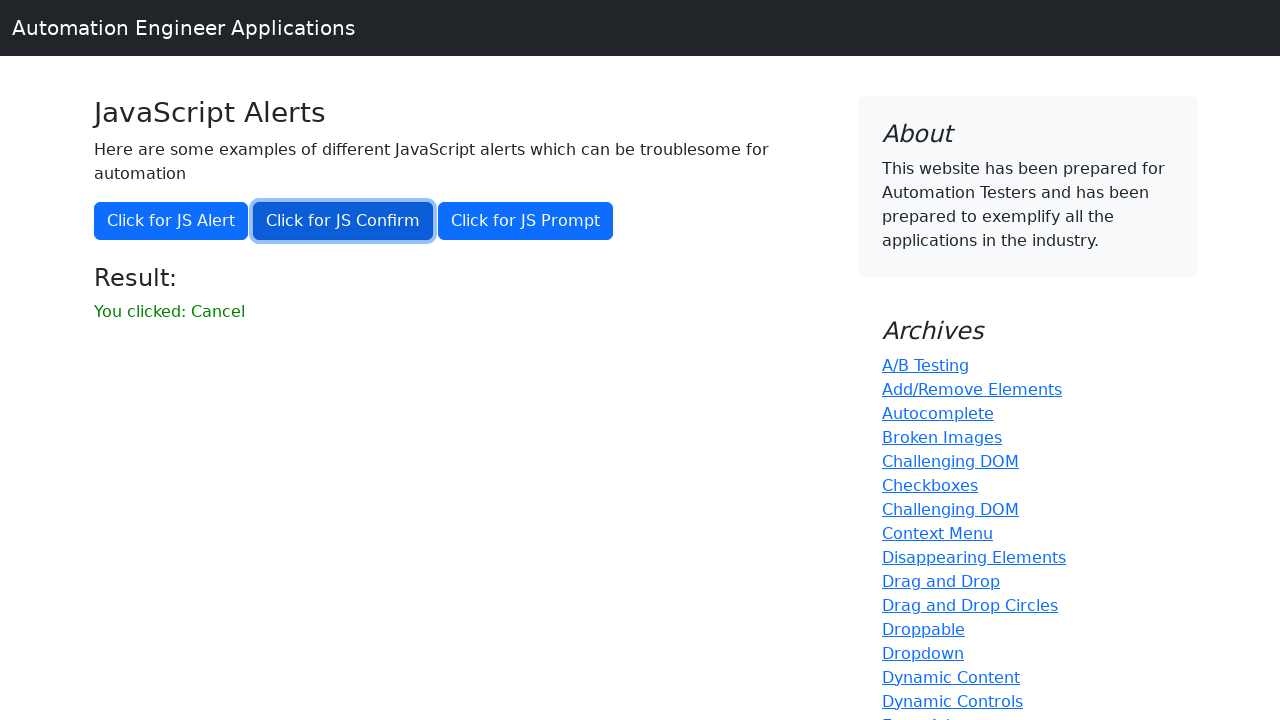

Verified result does not contain 'successfuly' - confirm dialog was dismissed
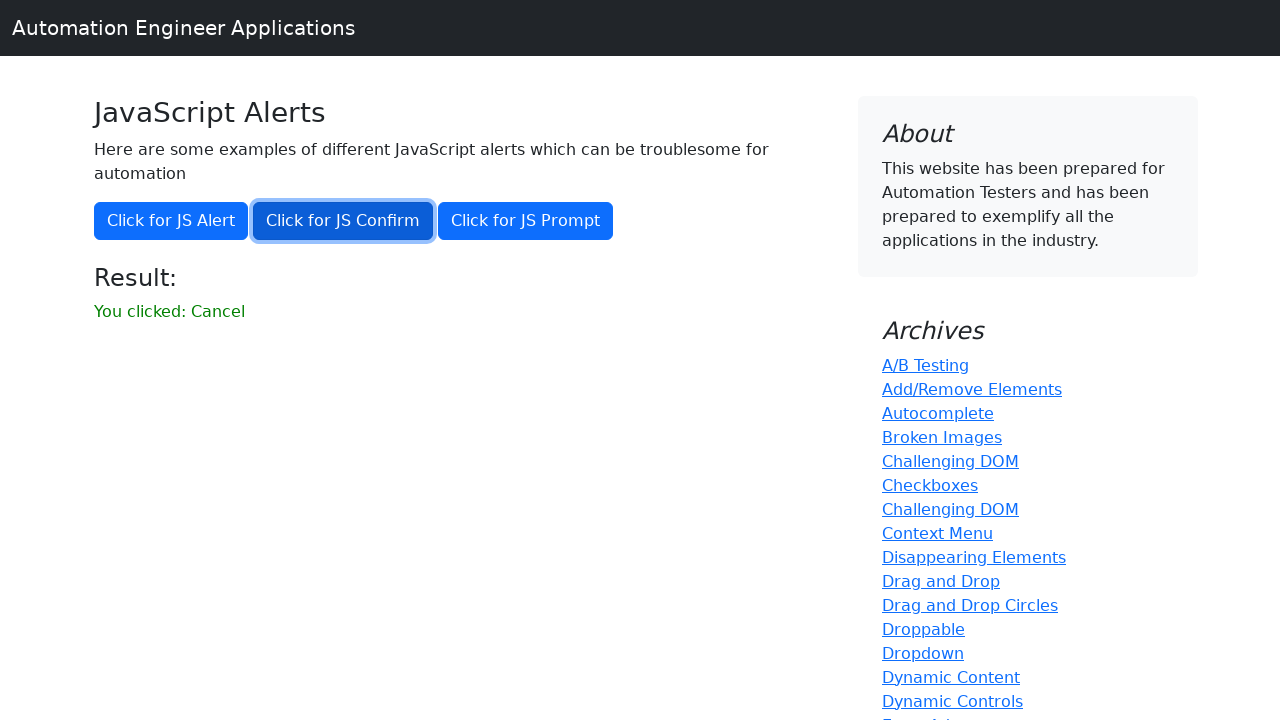

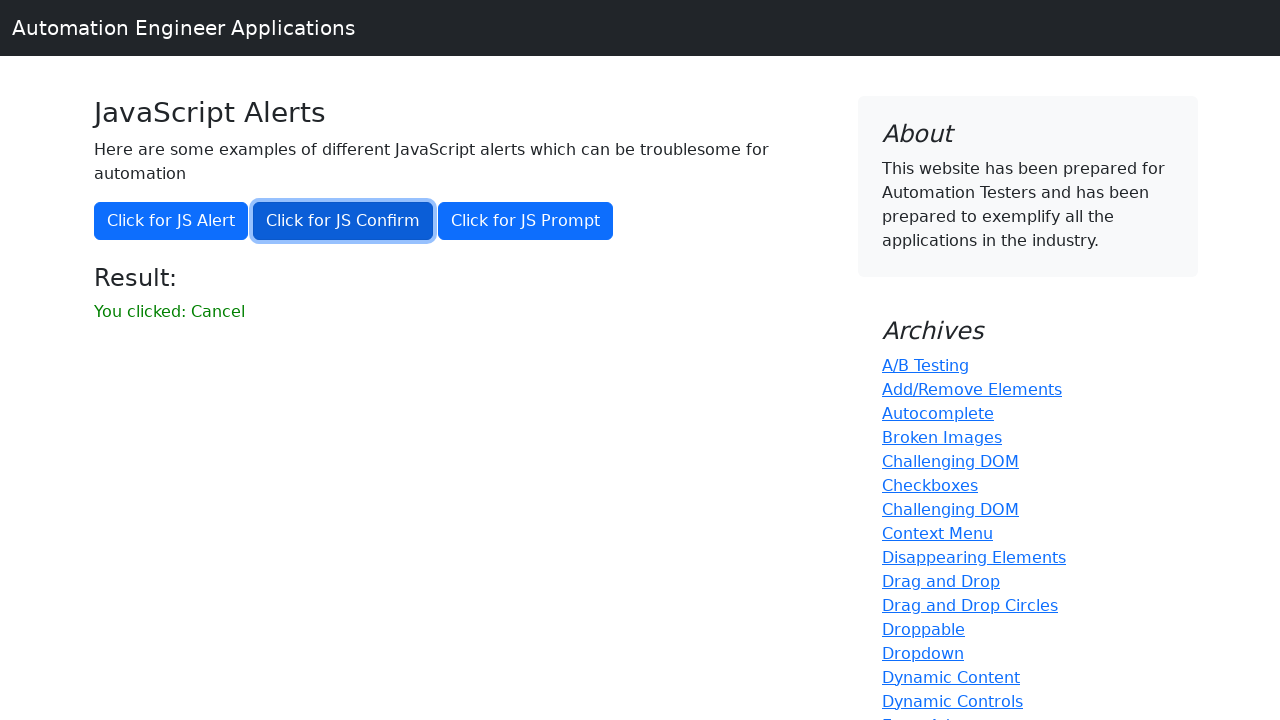